Tests the cultivated chickpea SNP search functionality by selecting crop type, search options, entering a gene ID, and submitting the search form.

Starting URL: https://cegresources.icrisat.org/cicerseq/?page_id=3605

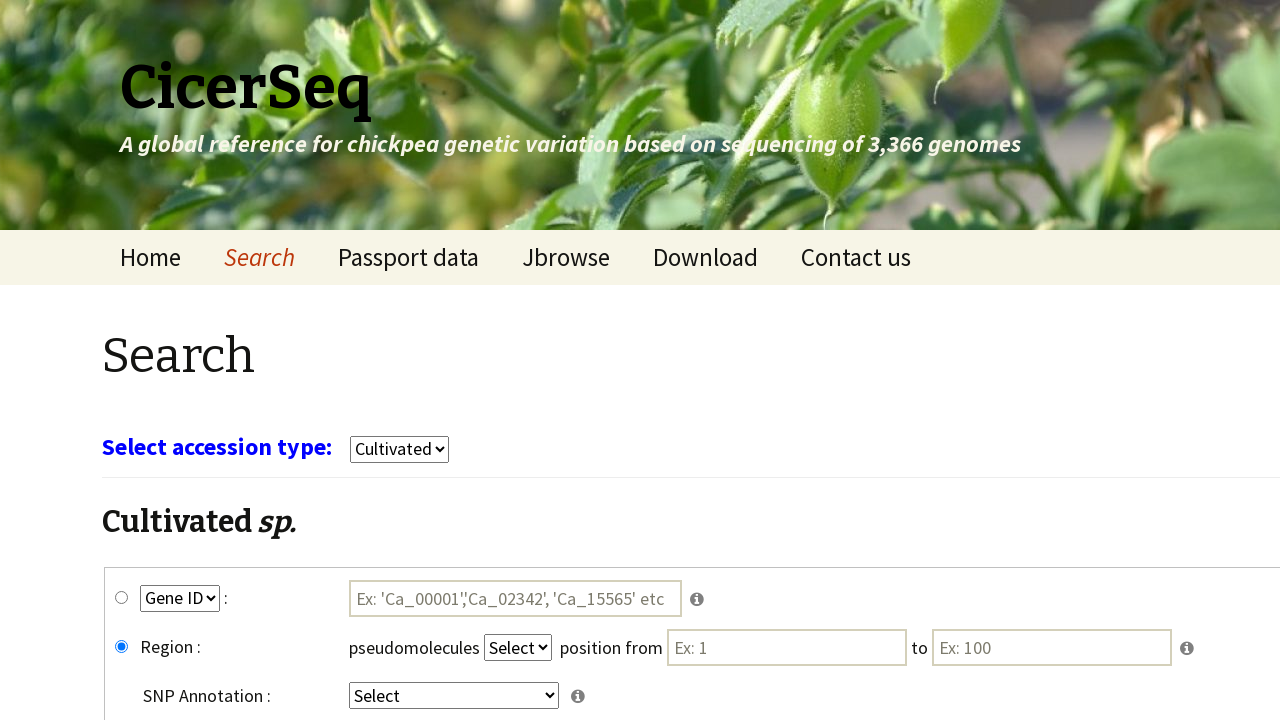

Waited for page to load (networkidle)
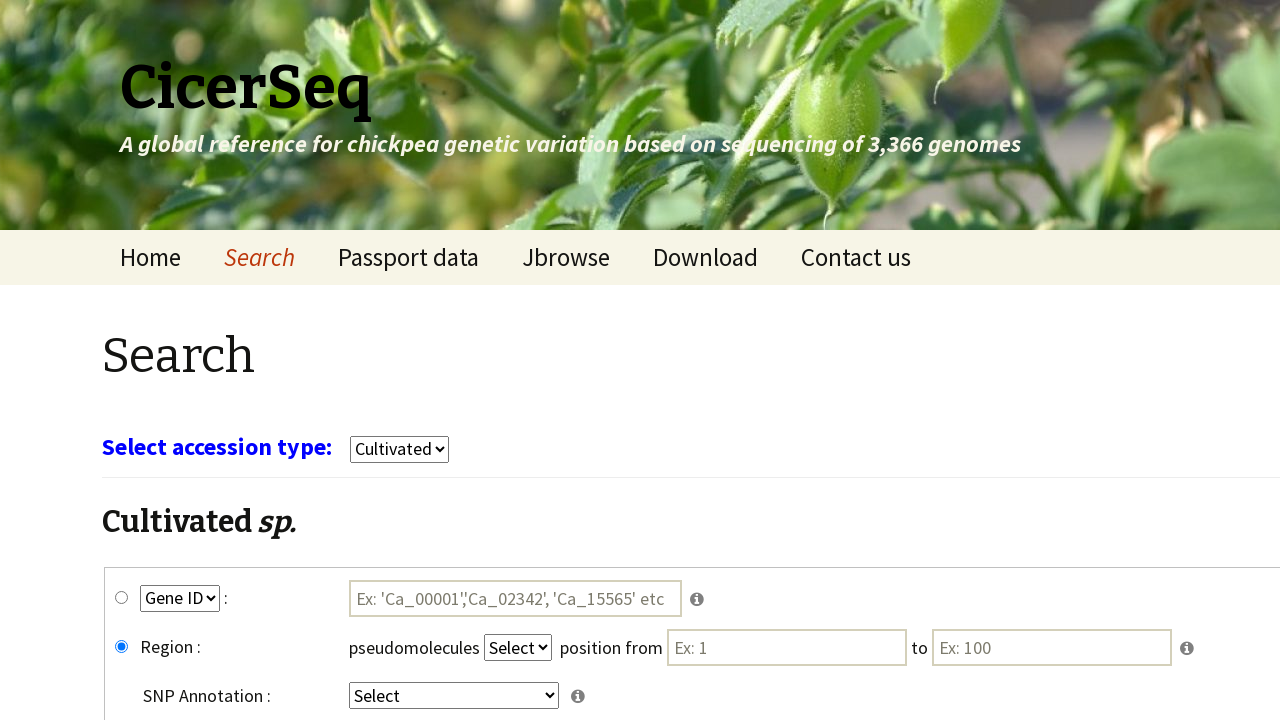

Selected 'cultivars' from crop dropdown on select[name='select_crop']
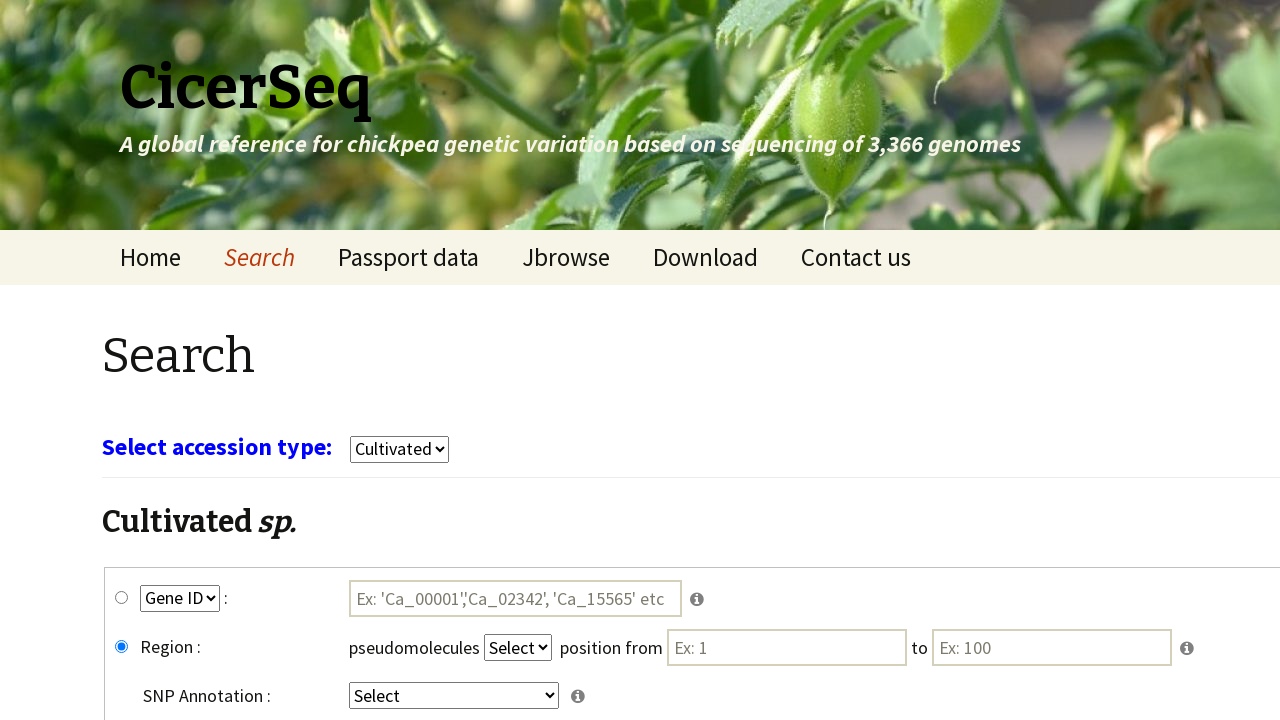

Clicked gene_snp radio button at (122, 598) on #gene_snp
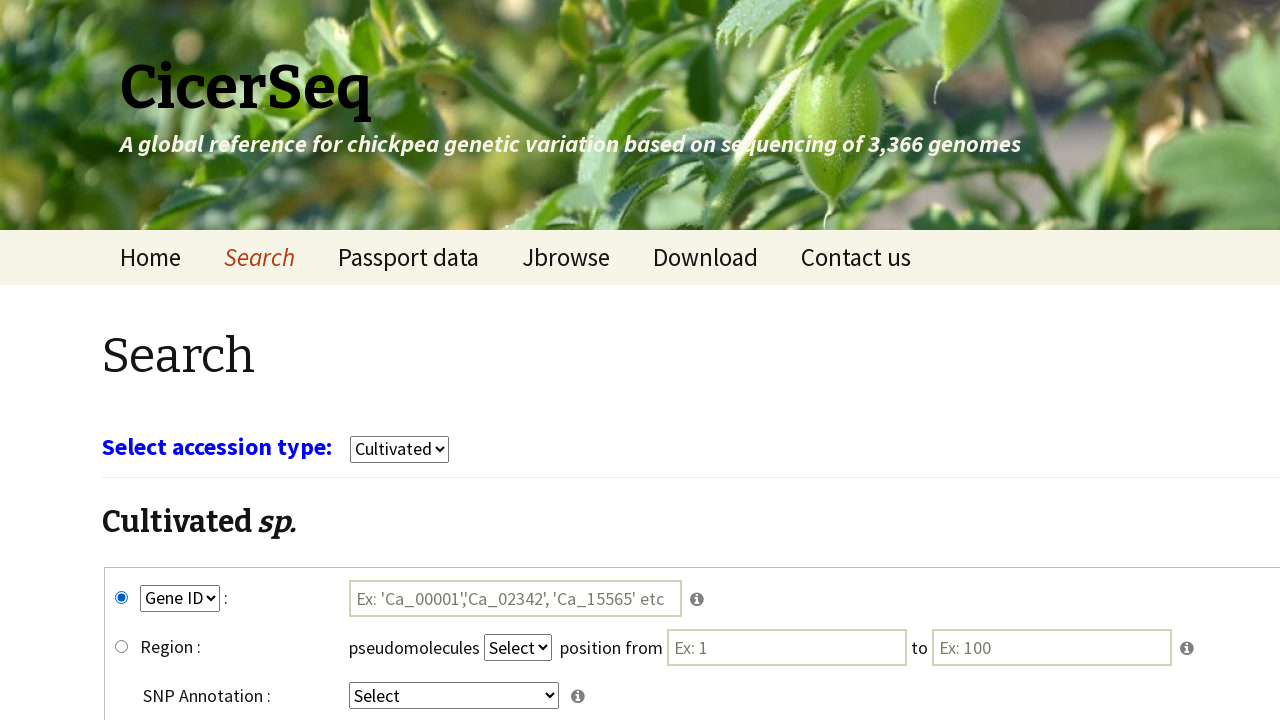

Selected 'GeneID' from key1 dropdown on select[name='key1']
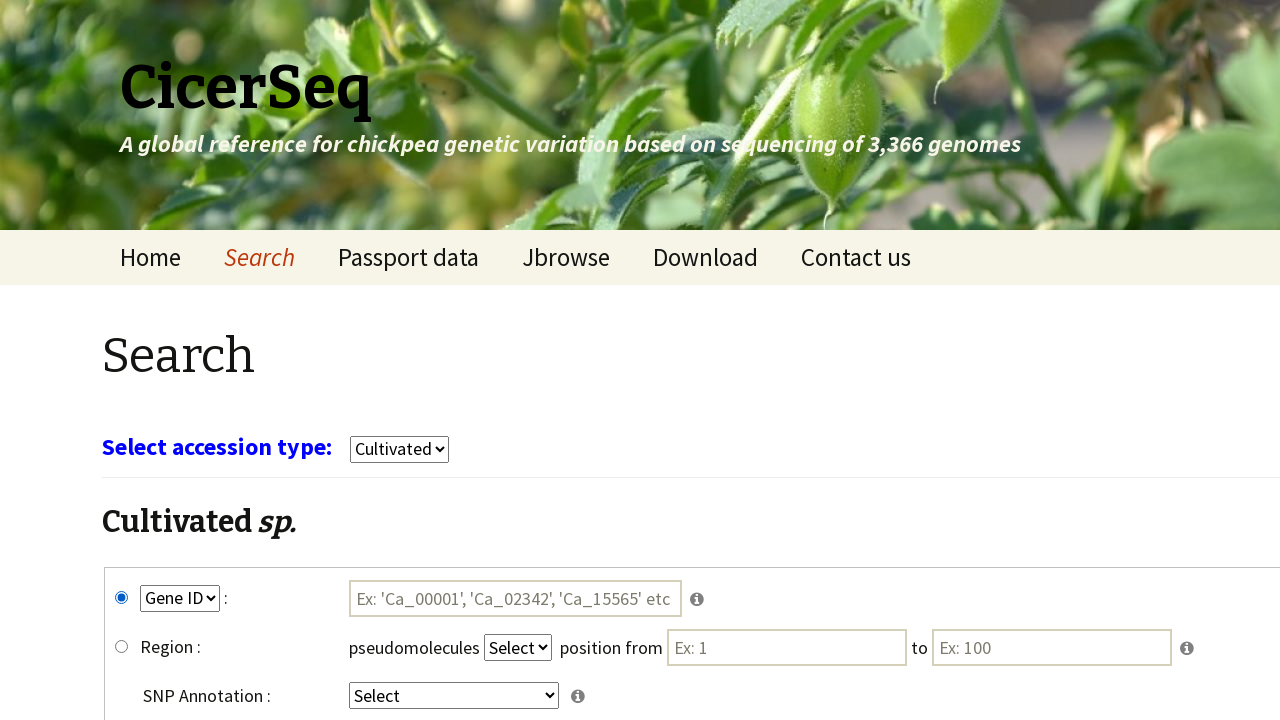

Selected 'intergenic' from key4 dropdown on select[name='key4']
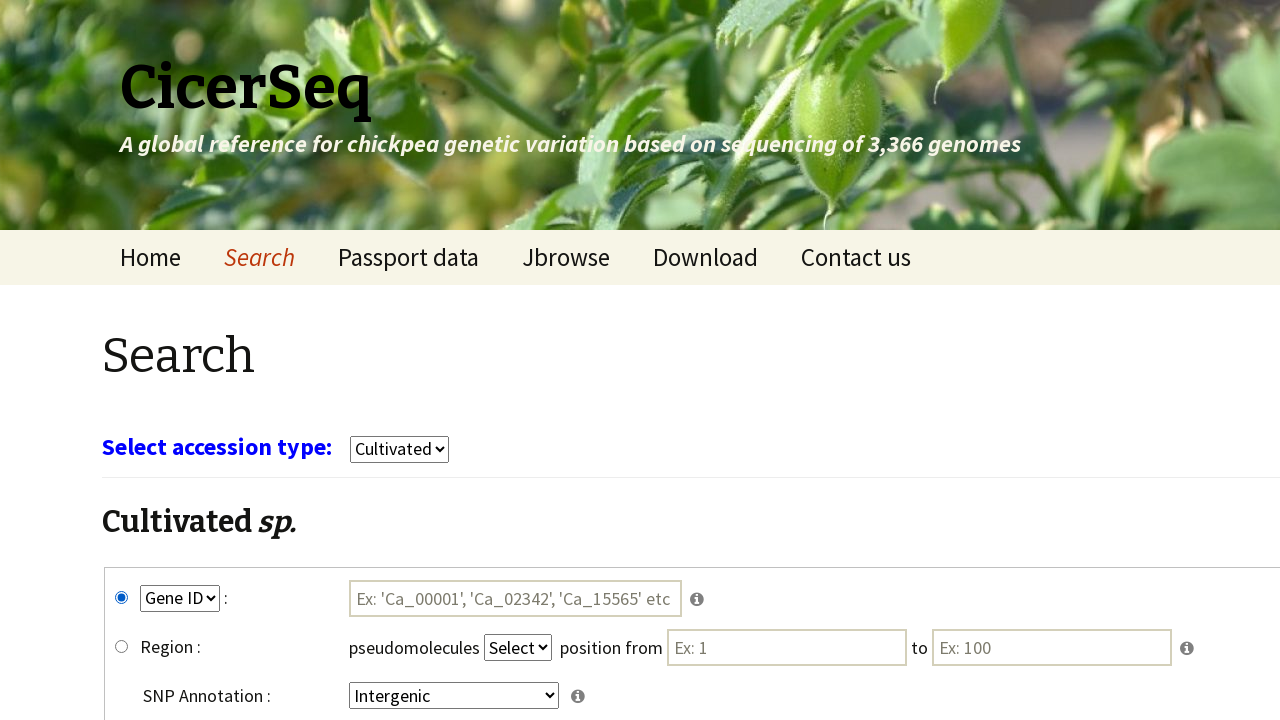

Entered gene ID 'Ca_00004' in search field on #tmp1
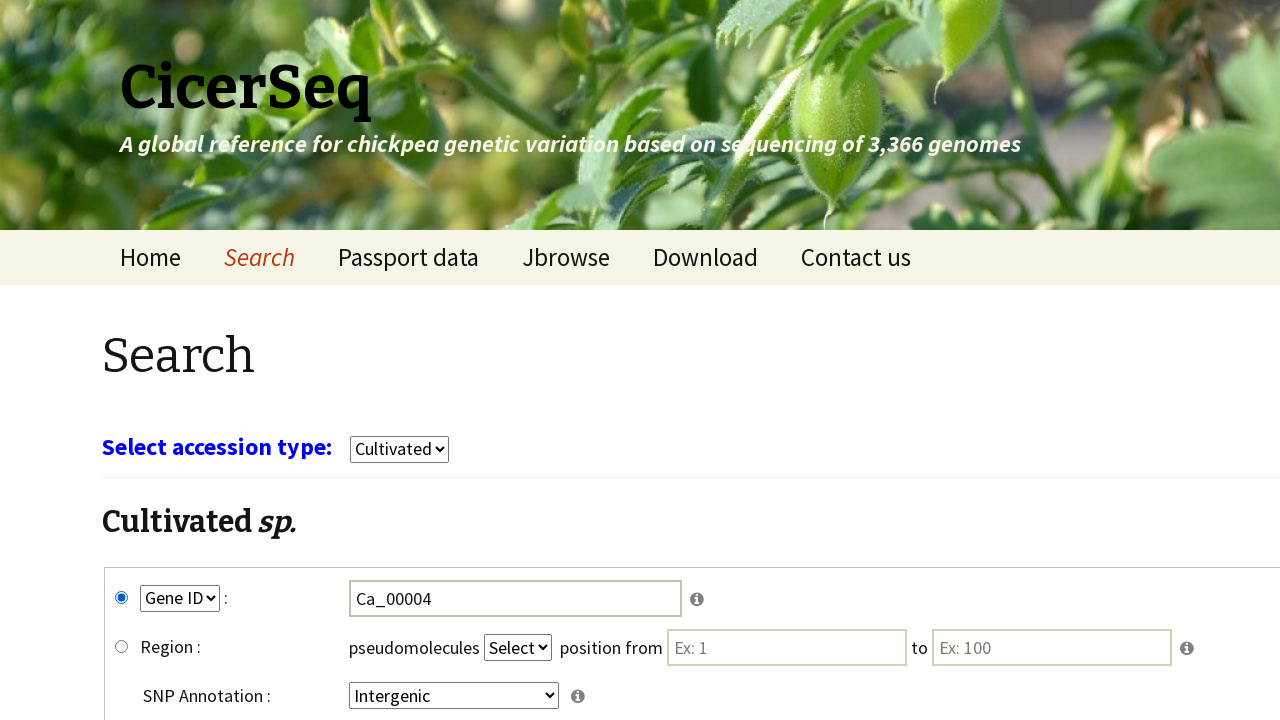

Clicked submit button to execute SNP search at (788, 573) on input[name='submit']
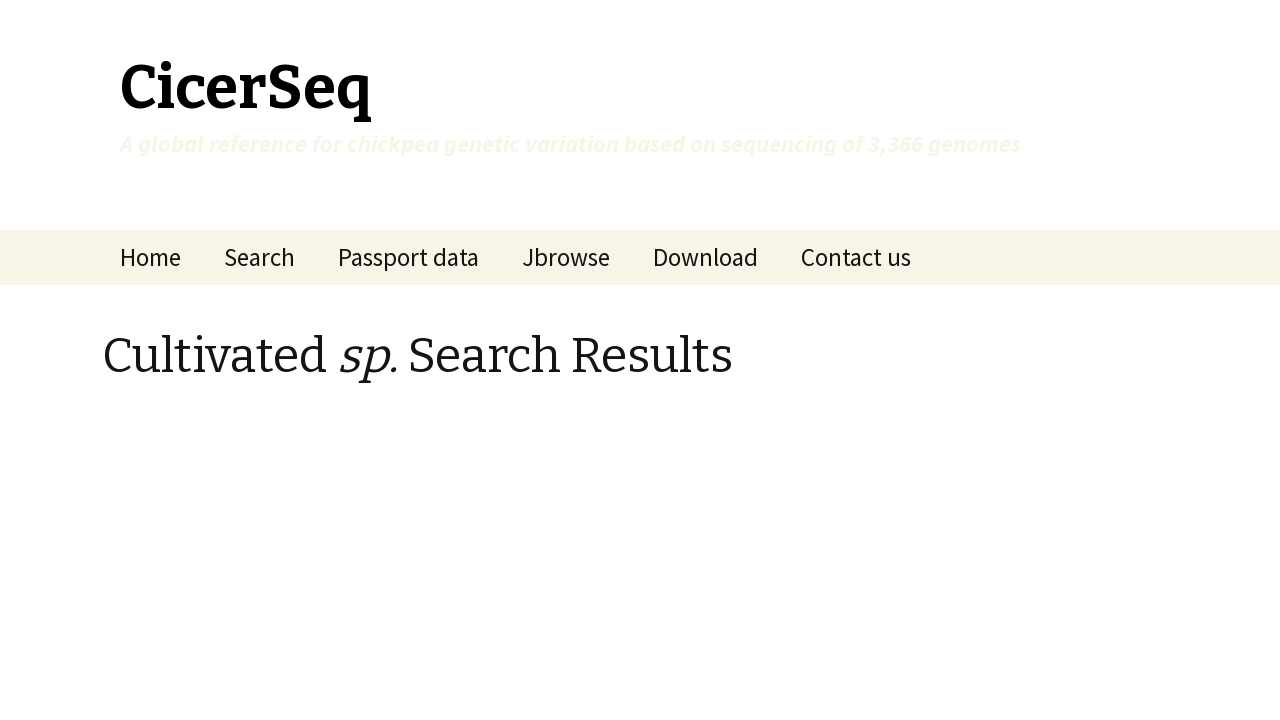

Waited for search results to load (networkidle)
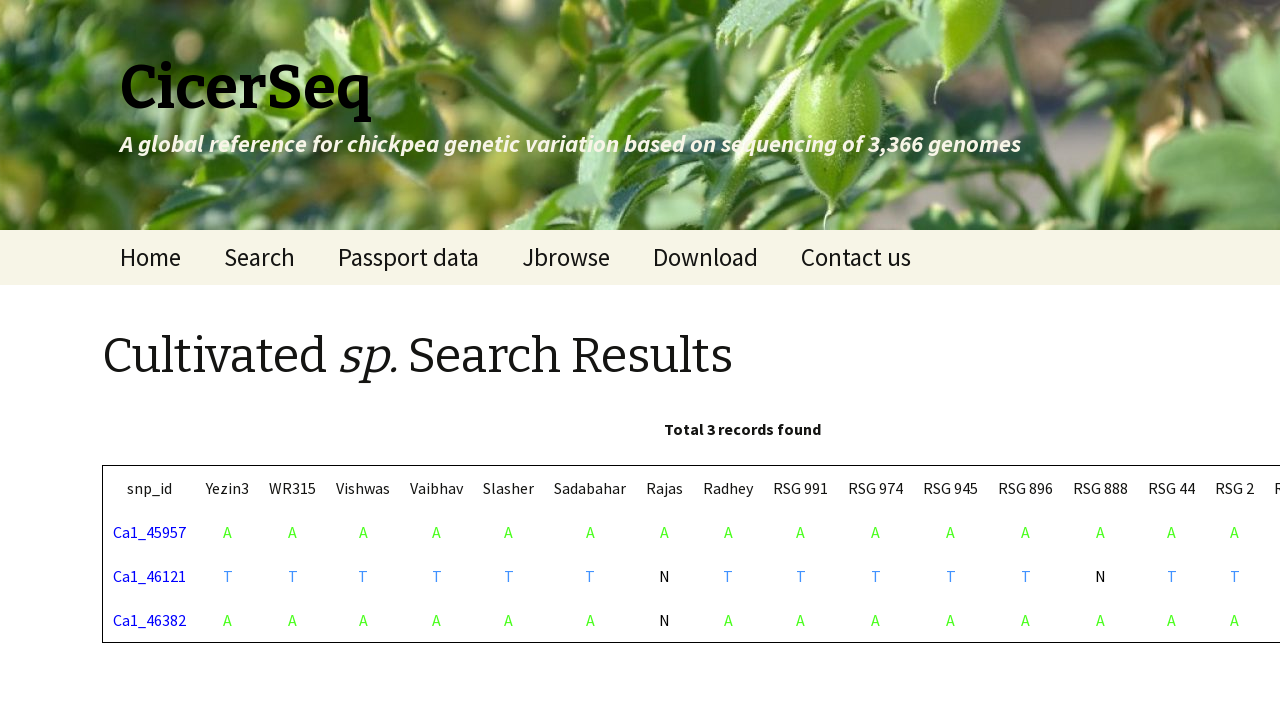

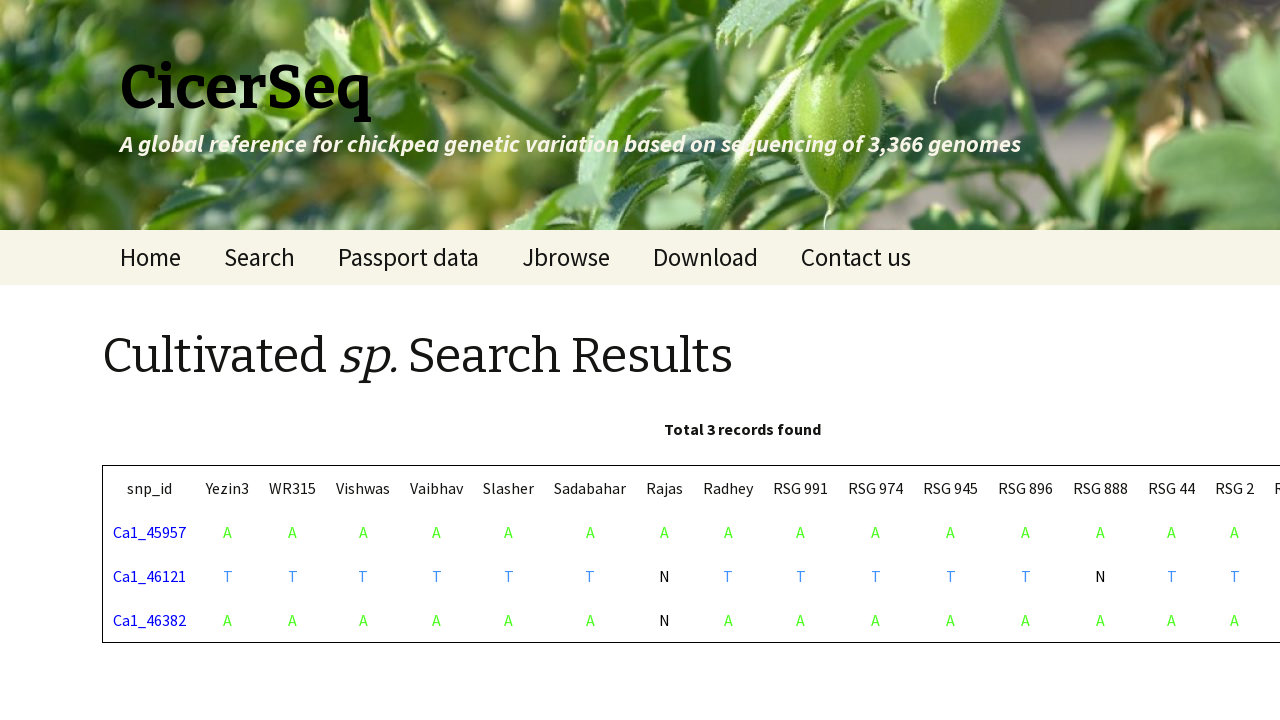